Tests interaction with shadow DOM elements on the XPath practice page by clicking on a shadow host element and using keyboard navigation to fill a field

Starting URL: https://selectorshub.com/xpath-practice-page/

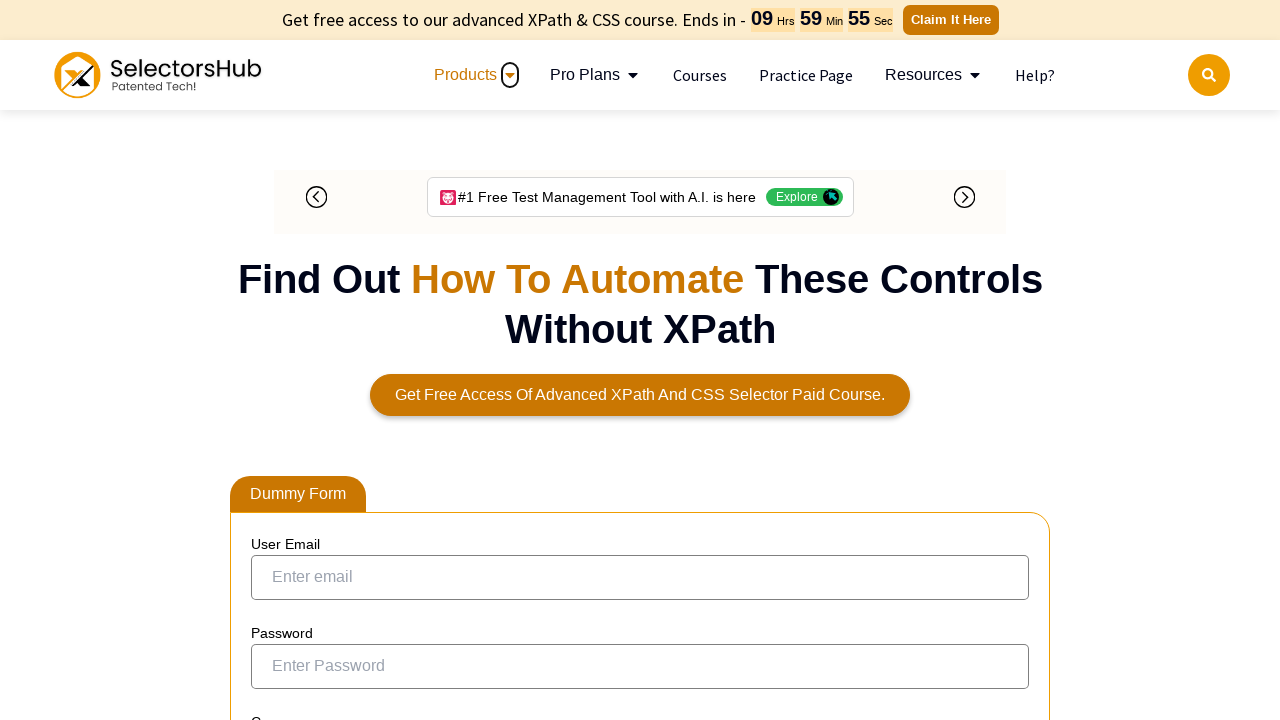

Clicked on shadow host element #userPass to get focus at (640, 360) on #userPass
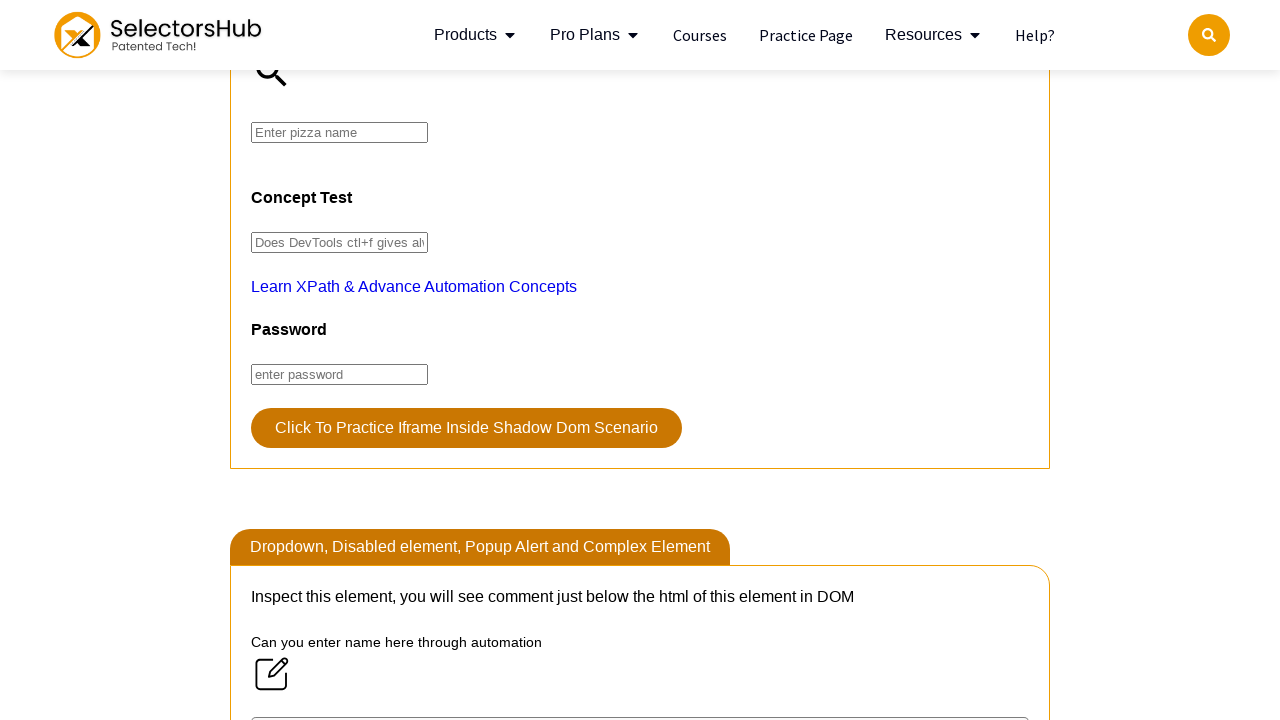

Pressed Tab key to navigate to next field
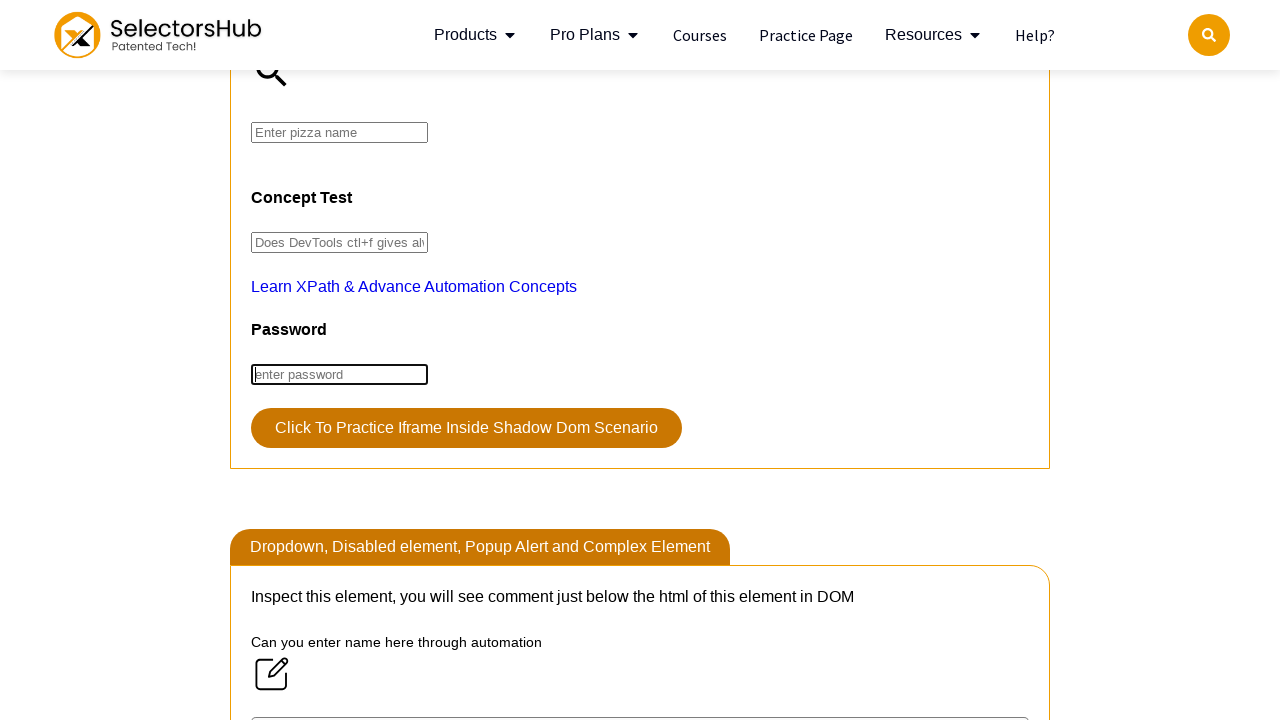

Typed 'kalam' in the shadow DOM field
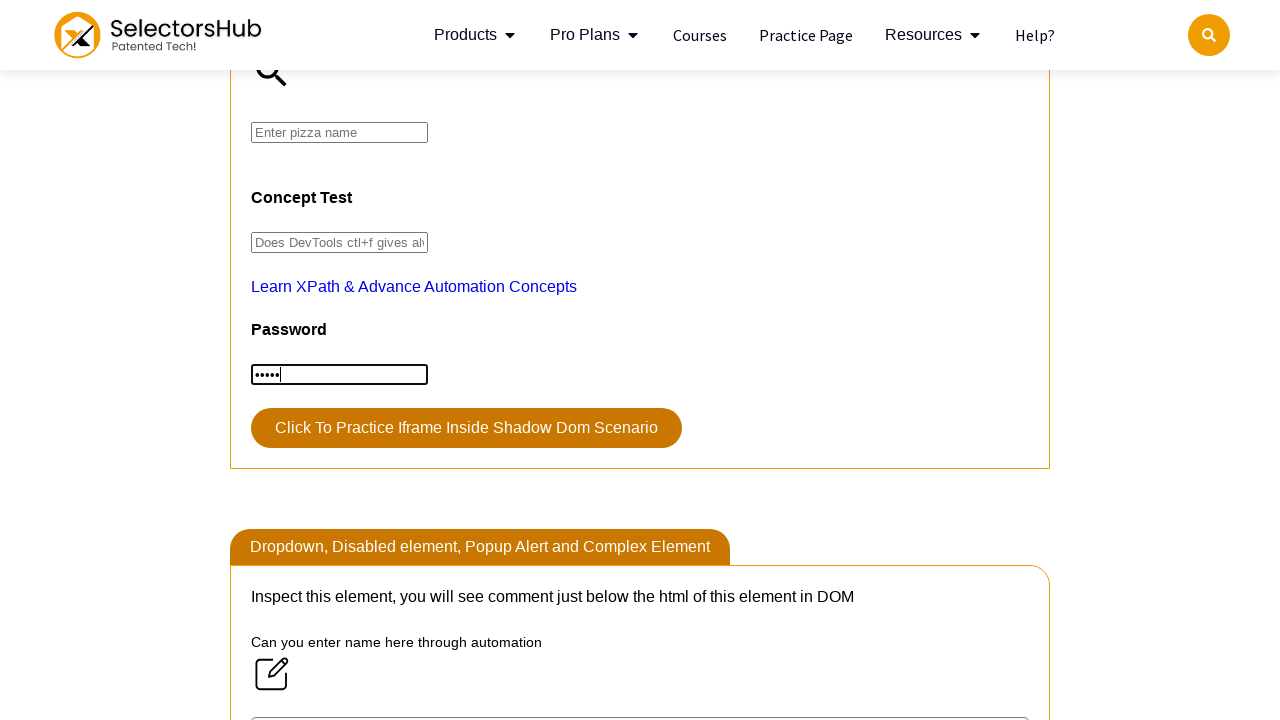

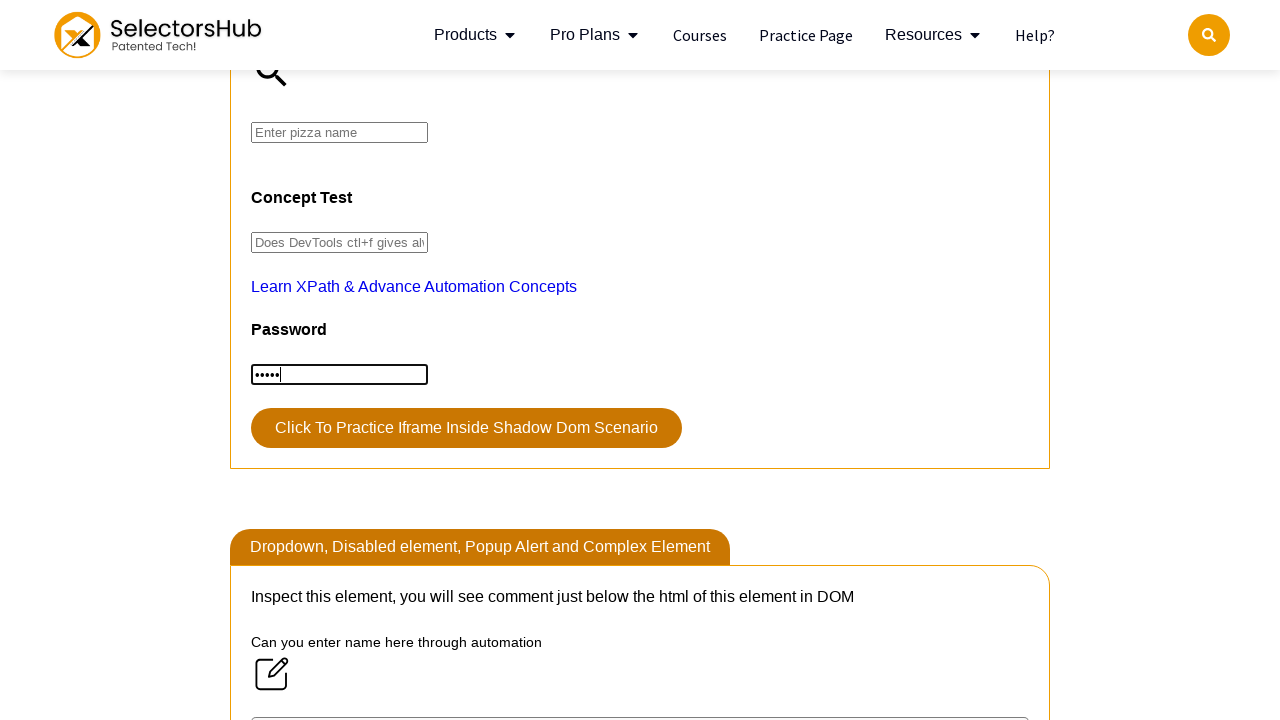